Tests drag and drop functionality on jQueryUI demo page by dragging an element and dropping it onto a target area within an iframe.

Starting URL: http://jqueryui.com/droppable/

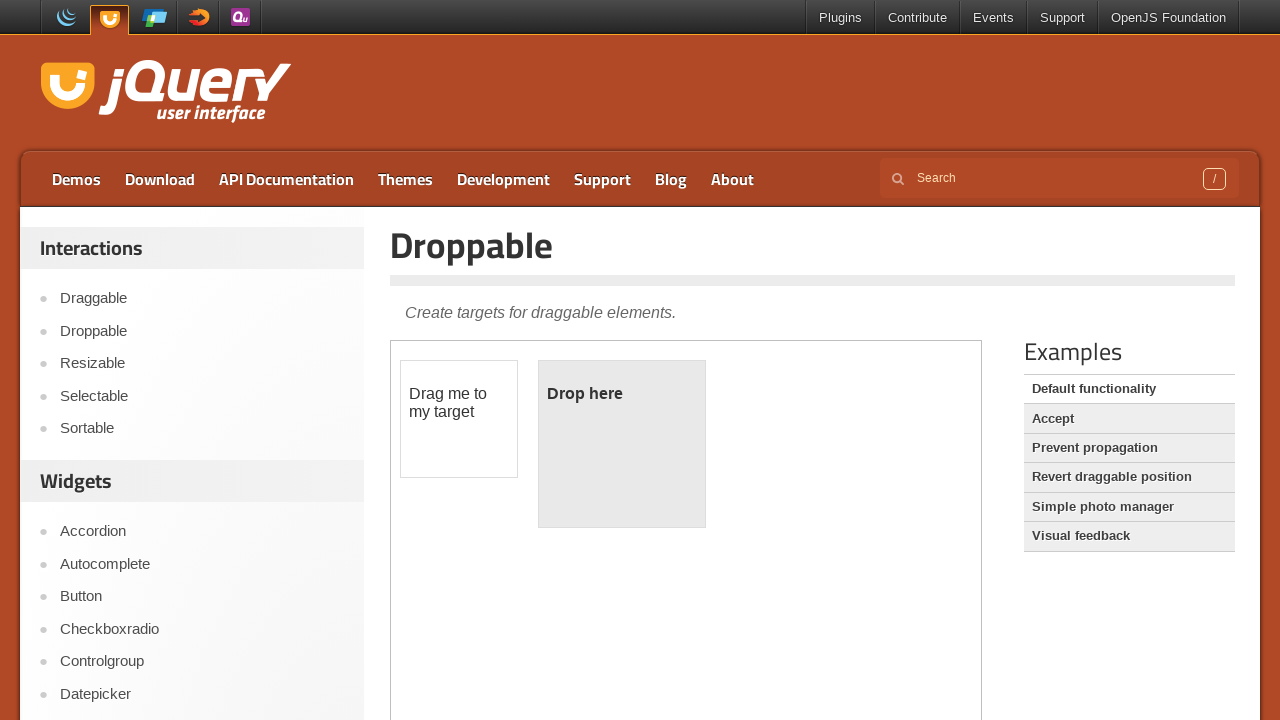

Located the demo iframe on the jQueryUI droppable page
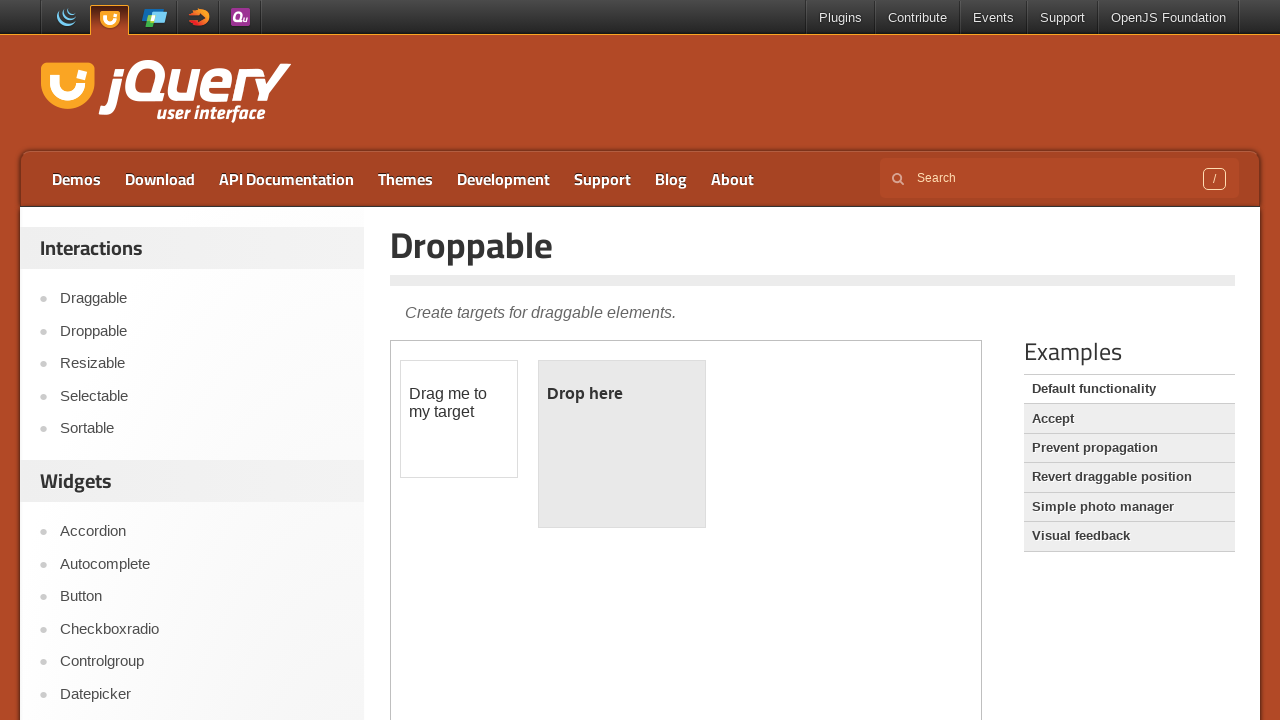

Located the draggable element within the iframe
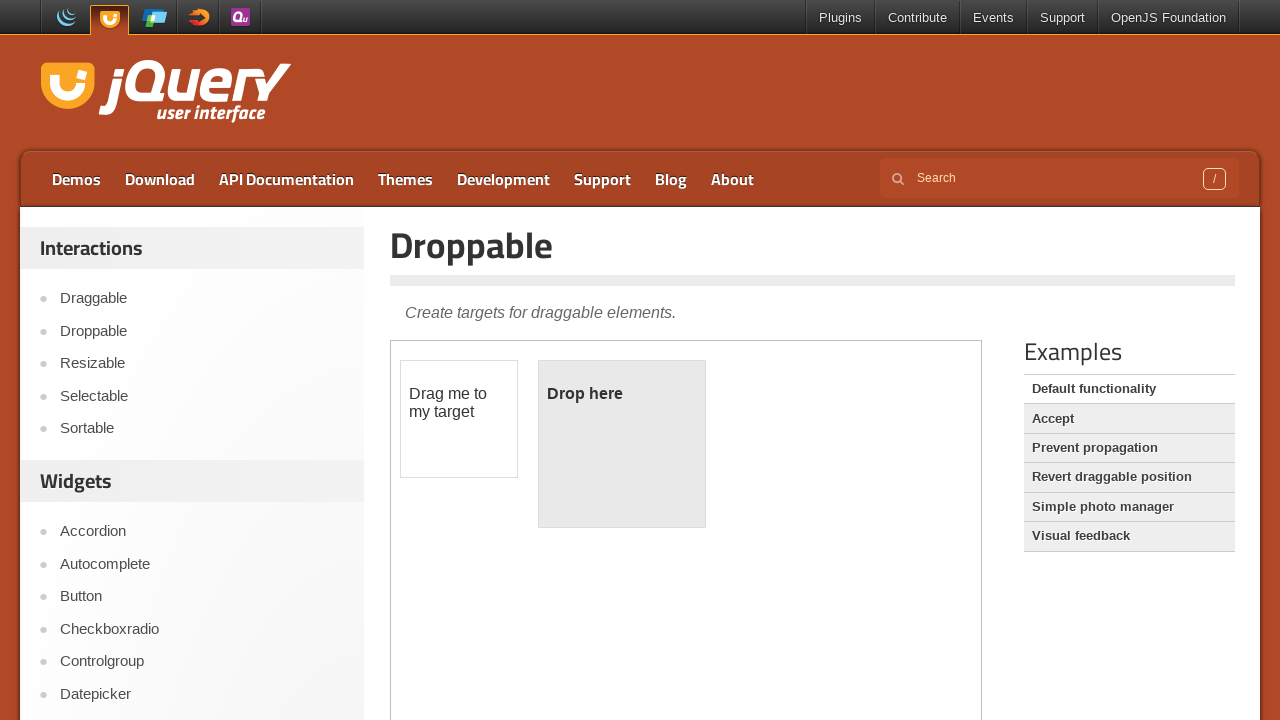

Located the droppable target element within the iframe
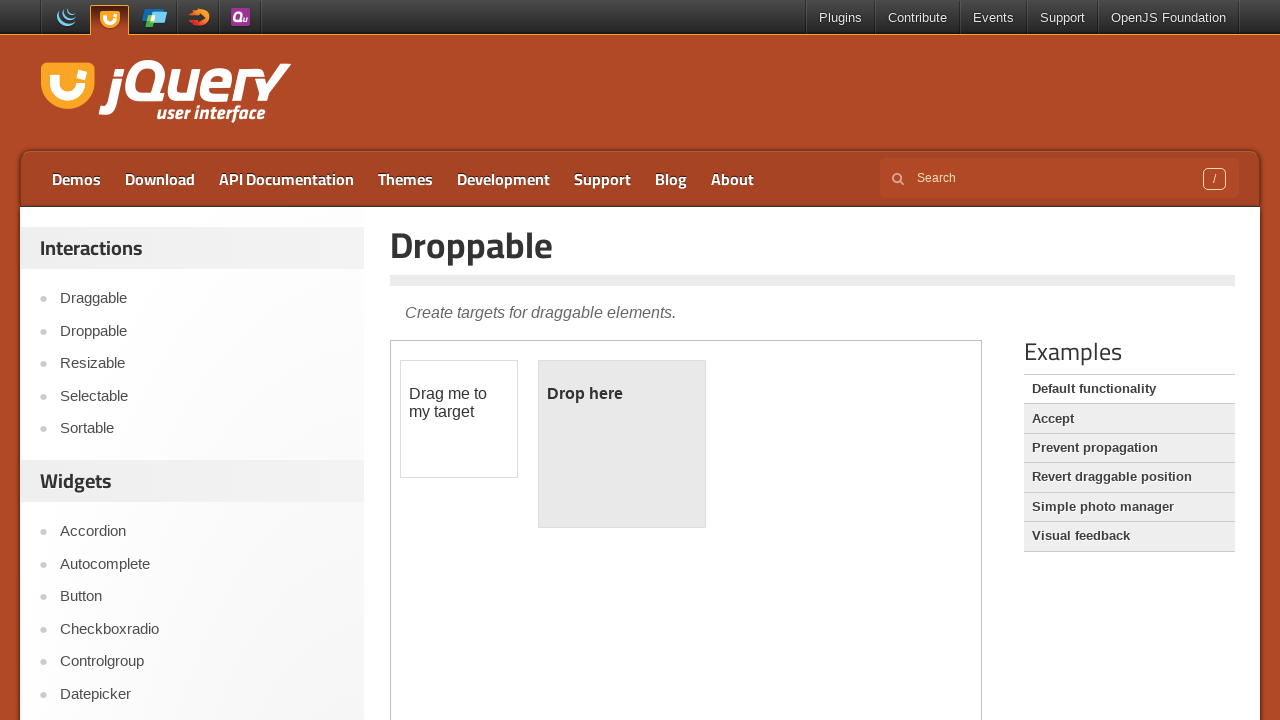

Dragged the draggable element and dropped it onto the droppable target area at (622, 444)
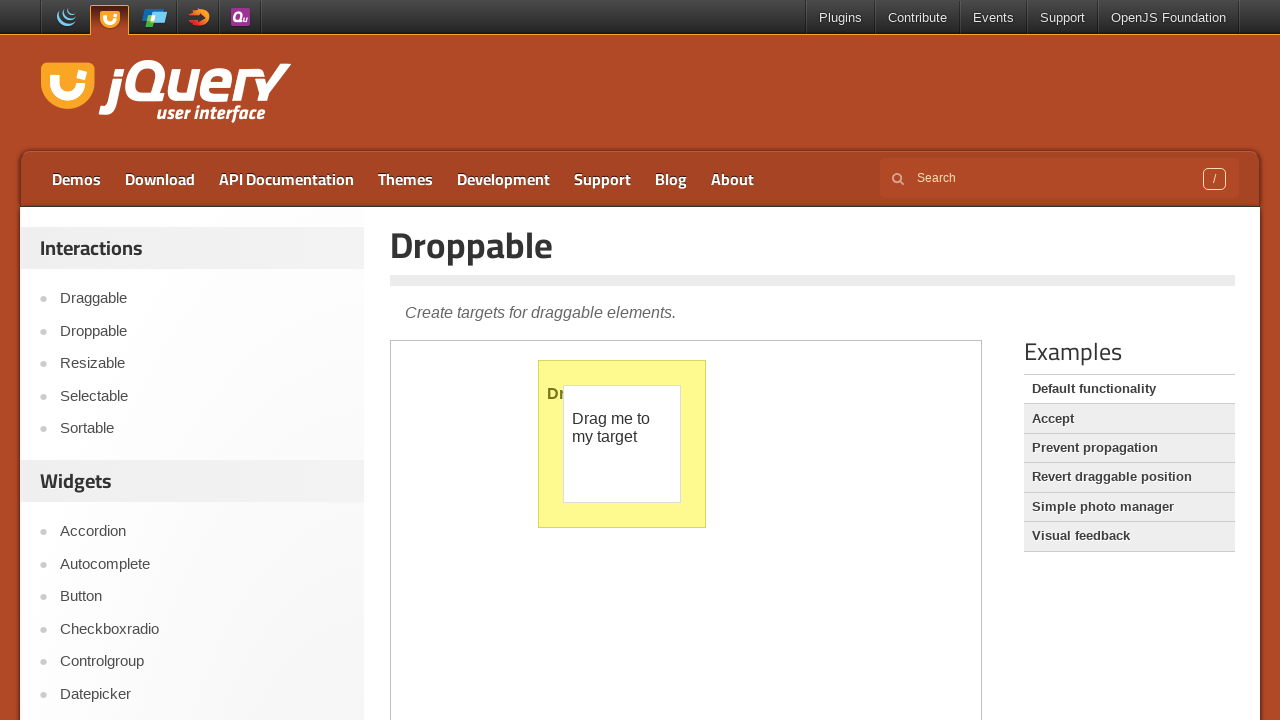

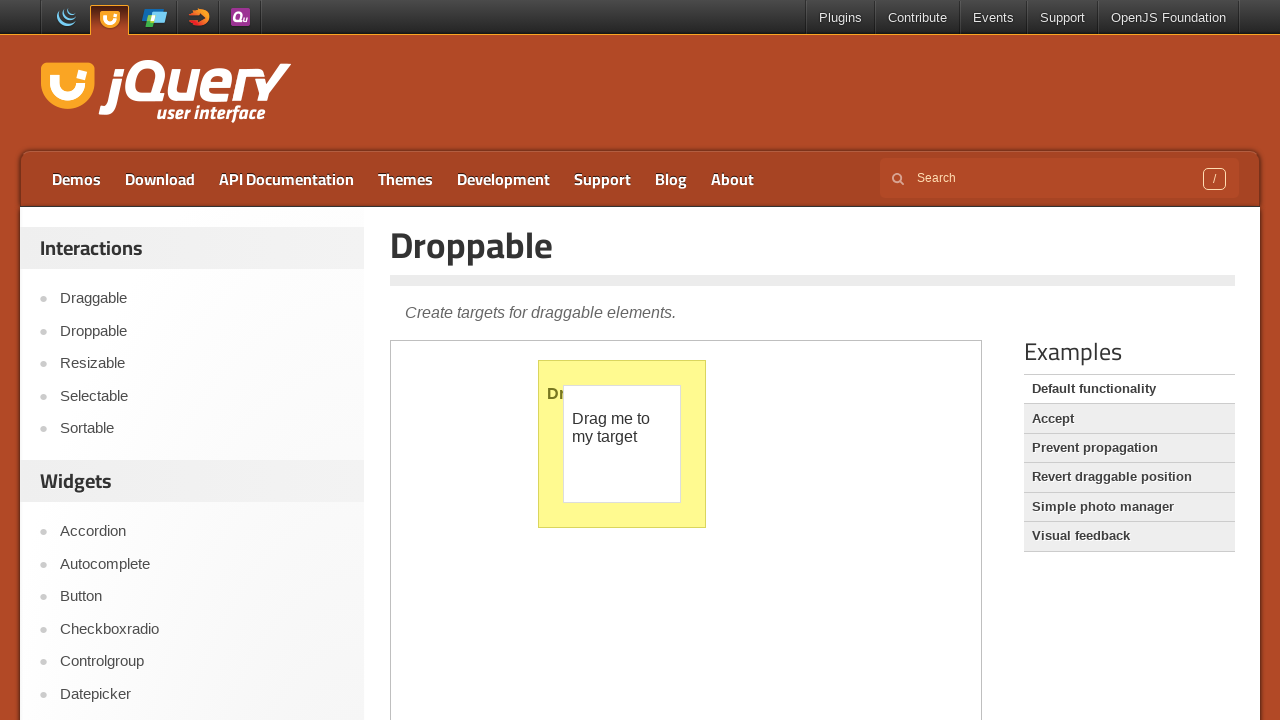